Tests dynamic controls page by clicking a button to remove an element and verifying the "It's gone!" message appears after the action completes.

Starting URL: https://the-internet.herokuapp.com/dynamic_controls

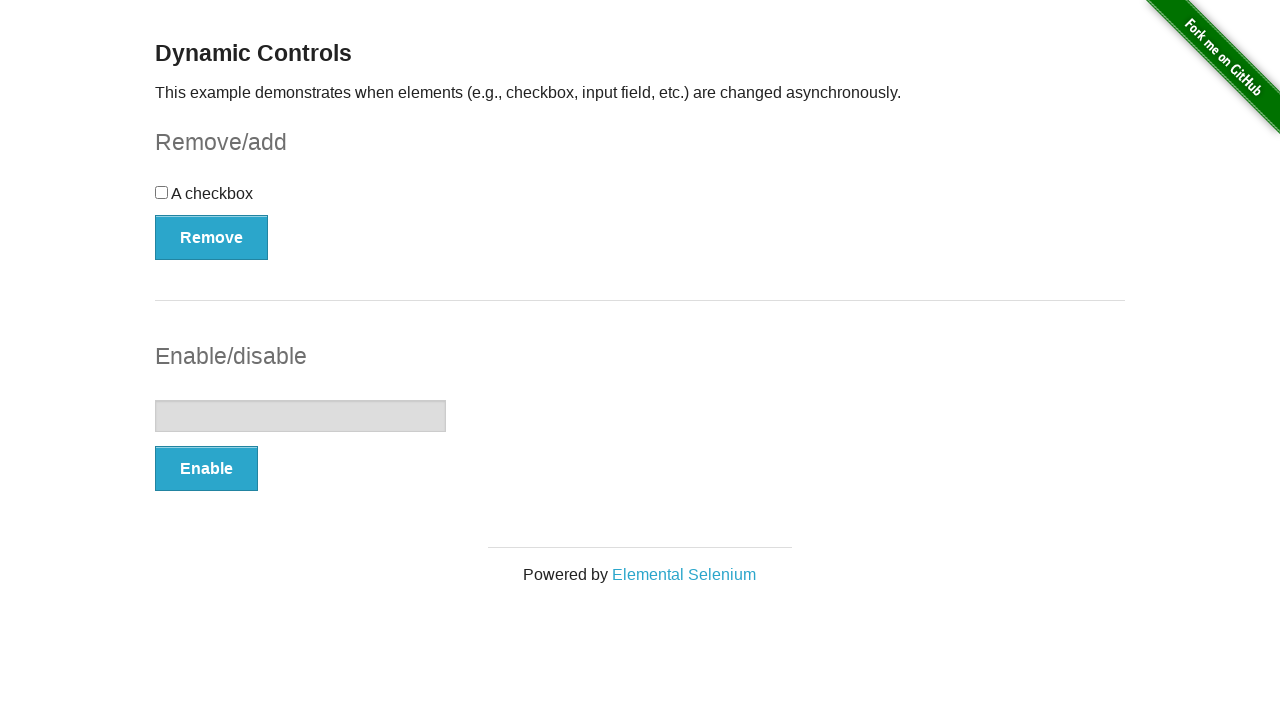

Navigated to dynamic controls page
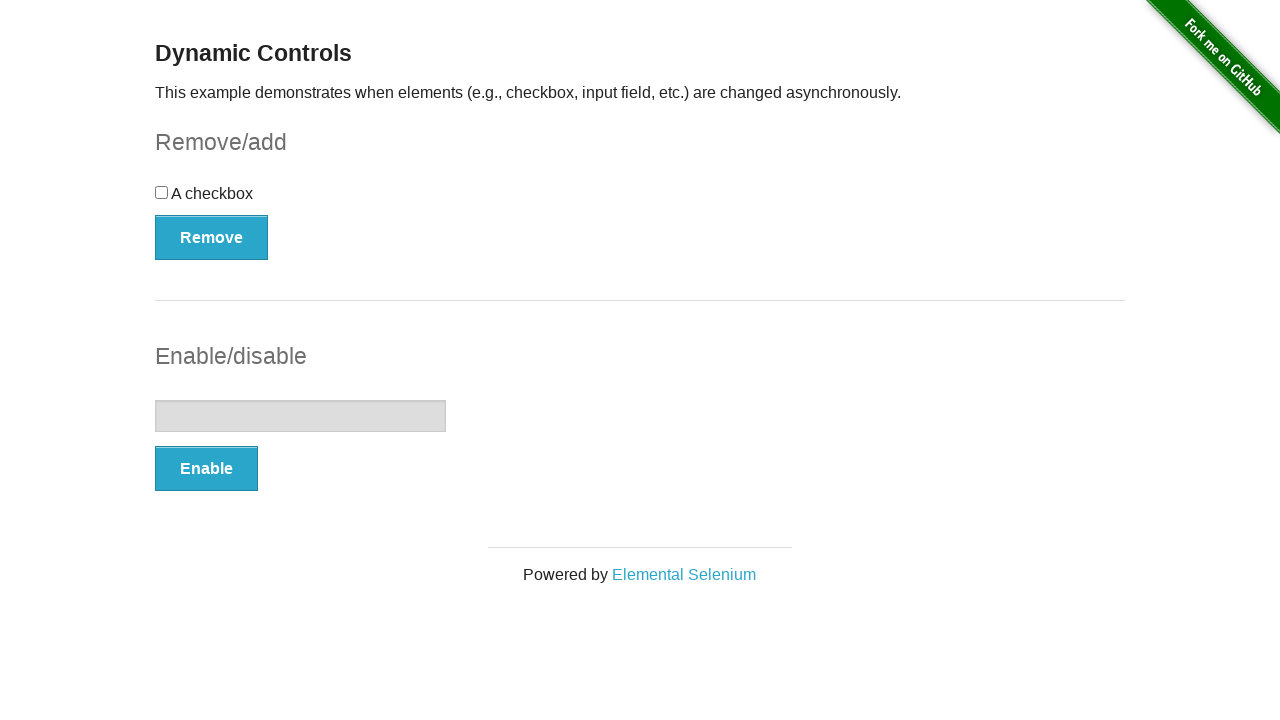

Clicked the Remove button to remove the element at (212, 237) on (//button[@type='button'])[1]
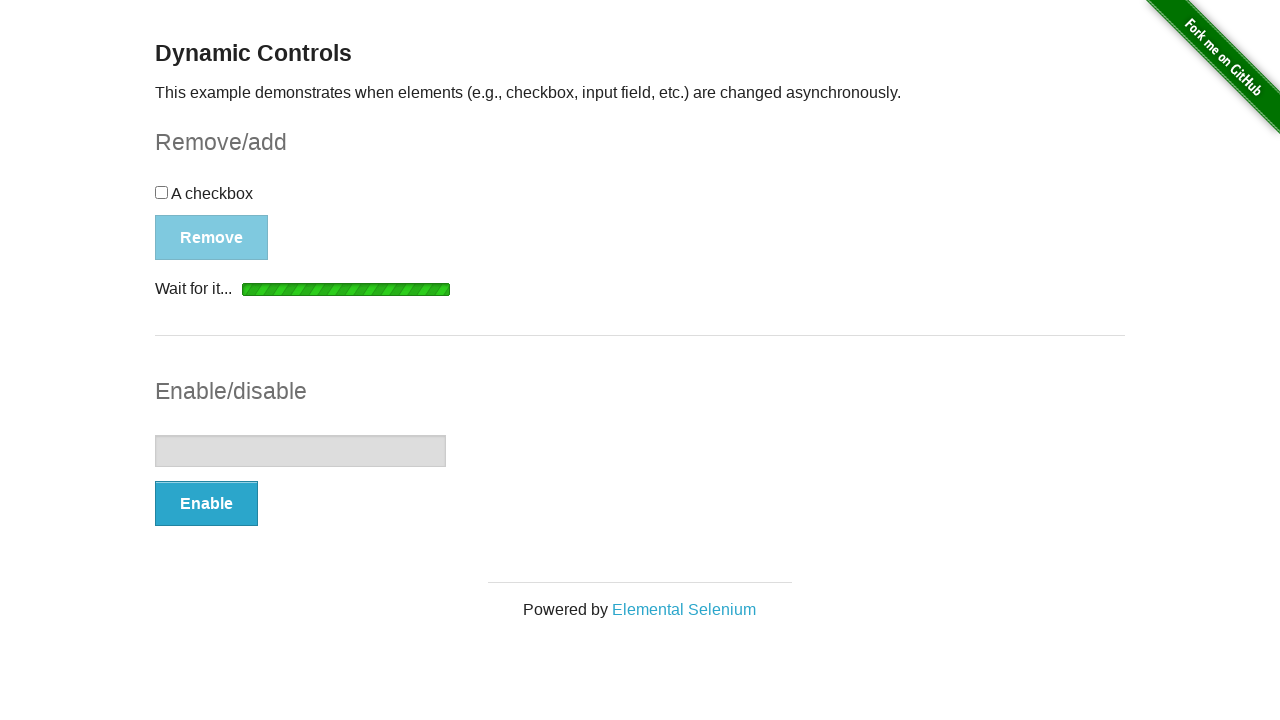

Waited for the message element to appear after removal
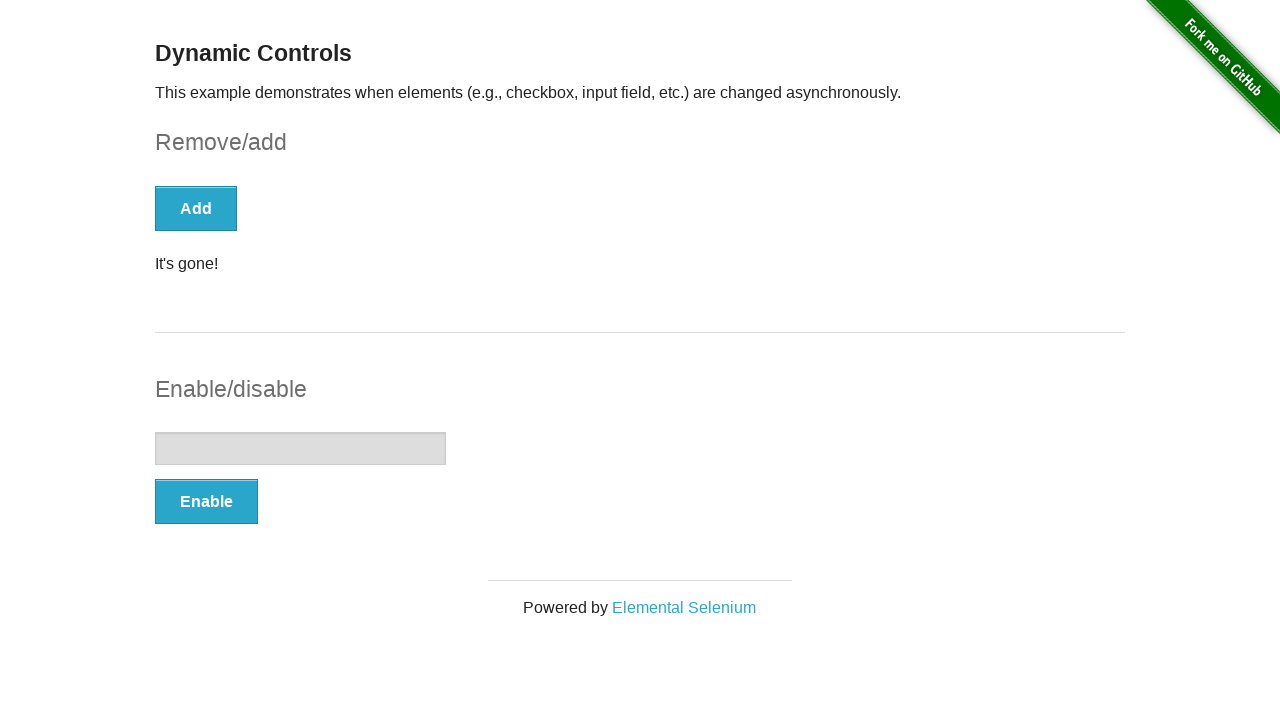

Retrieved the message text content
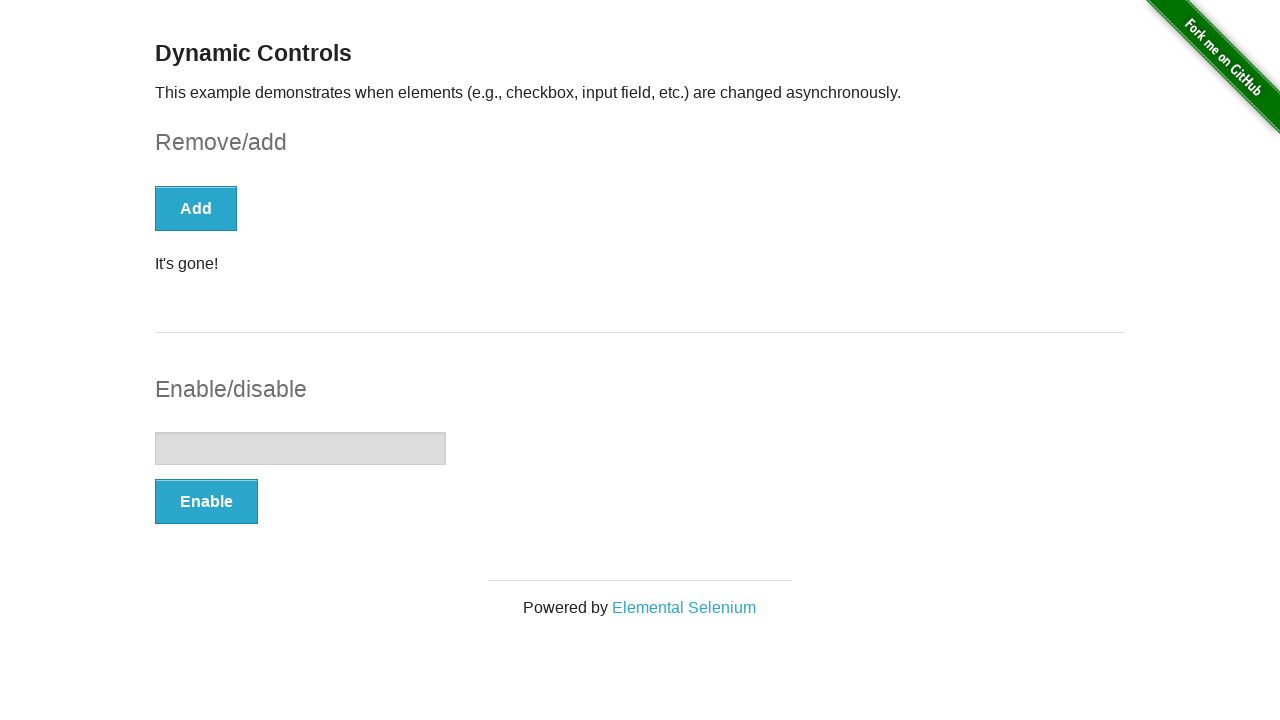

Verified that the message 'It's gone!' appeared after element removal
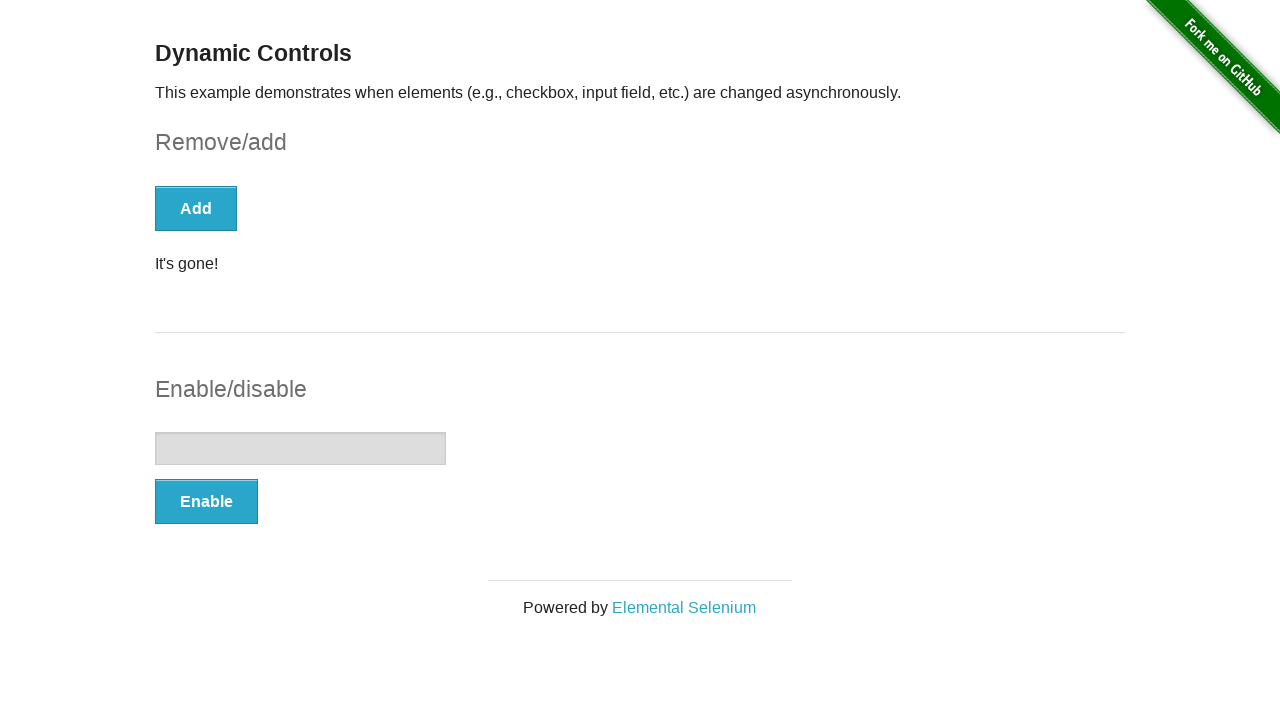

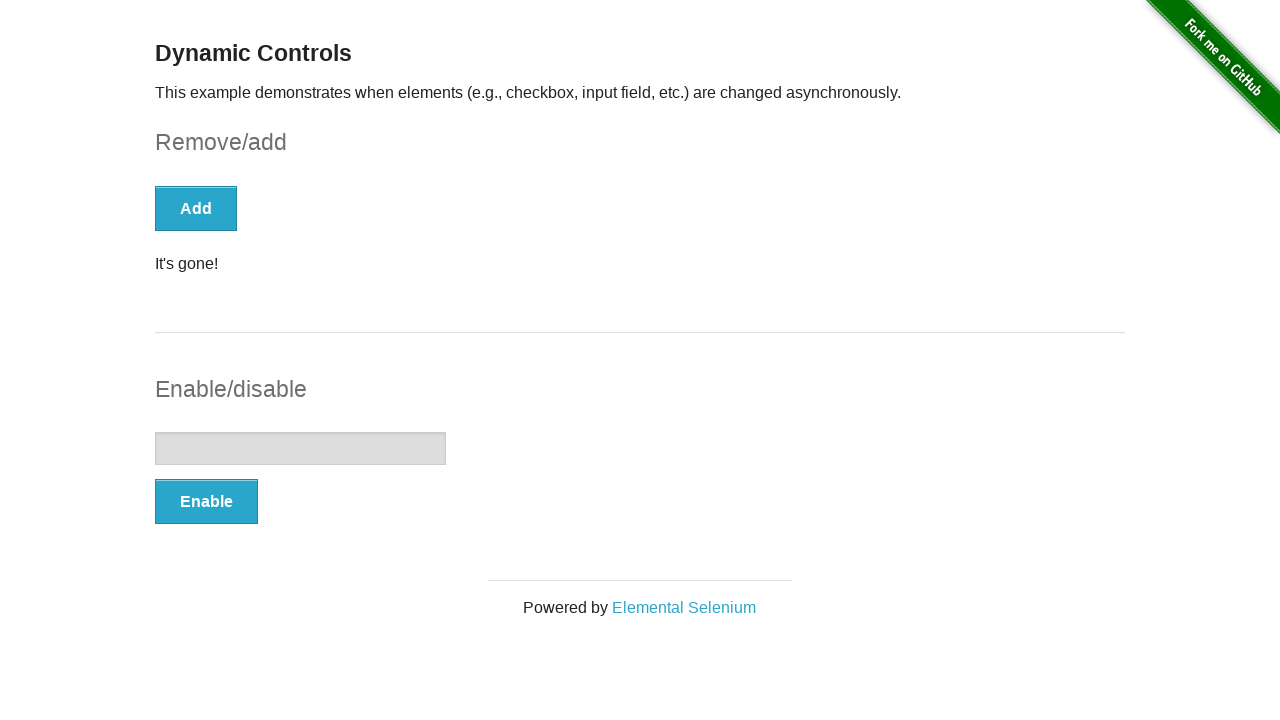